Tests radio button functionality by clicking it and verifying selection state

Starting URL: https://www.selenium.dev/selenium/web/web-form.html

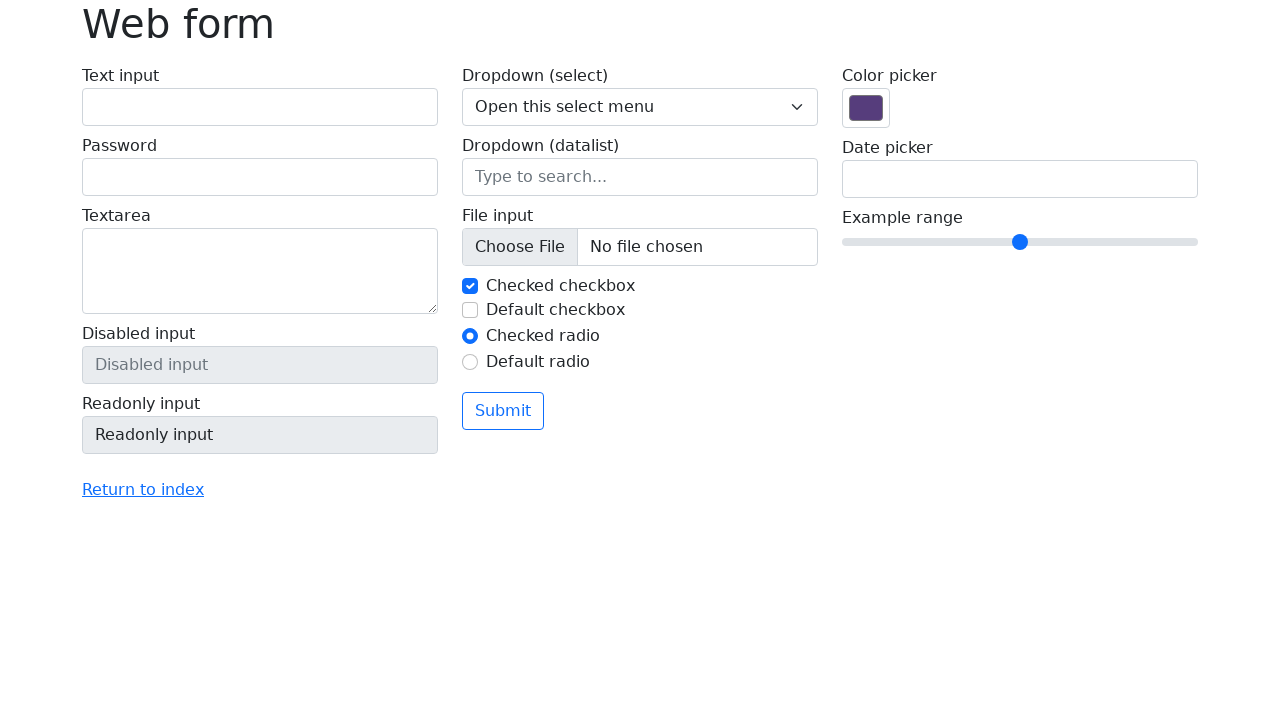

Navigated to web form test page
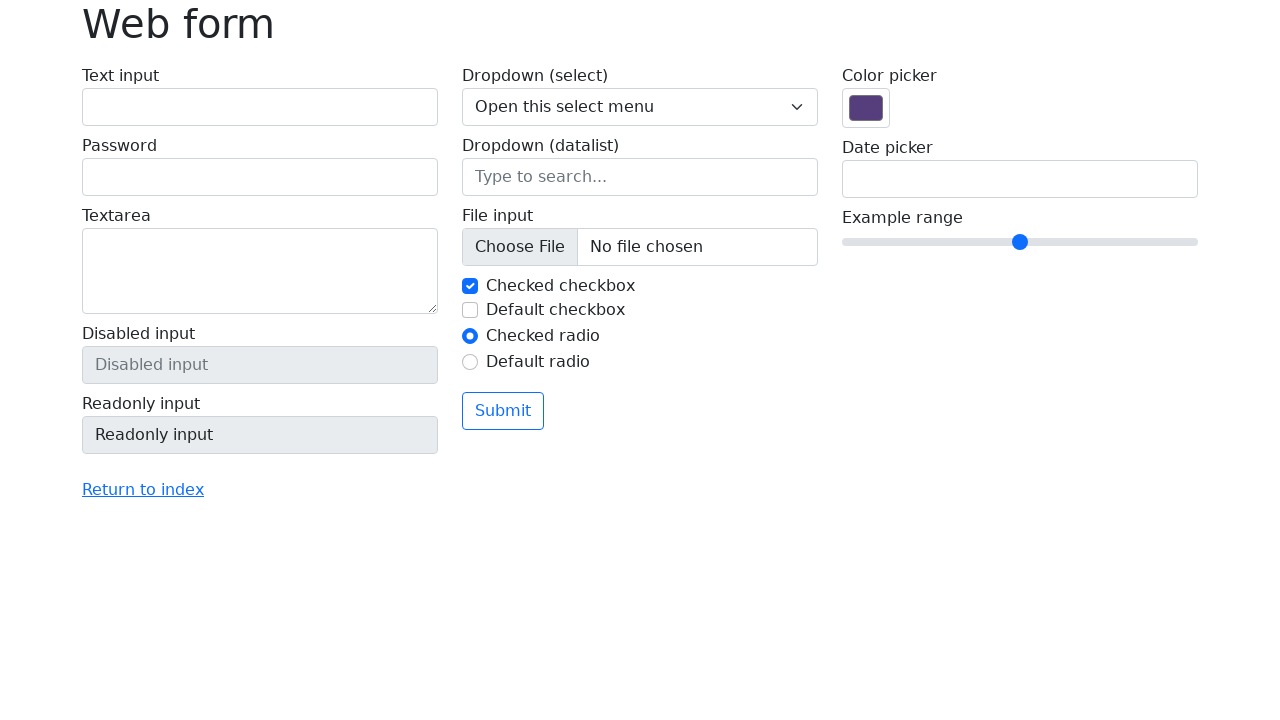

Clicked radio button with id 'my-radio-2' at (470, 362) on input#my-radio-2
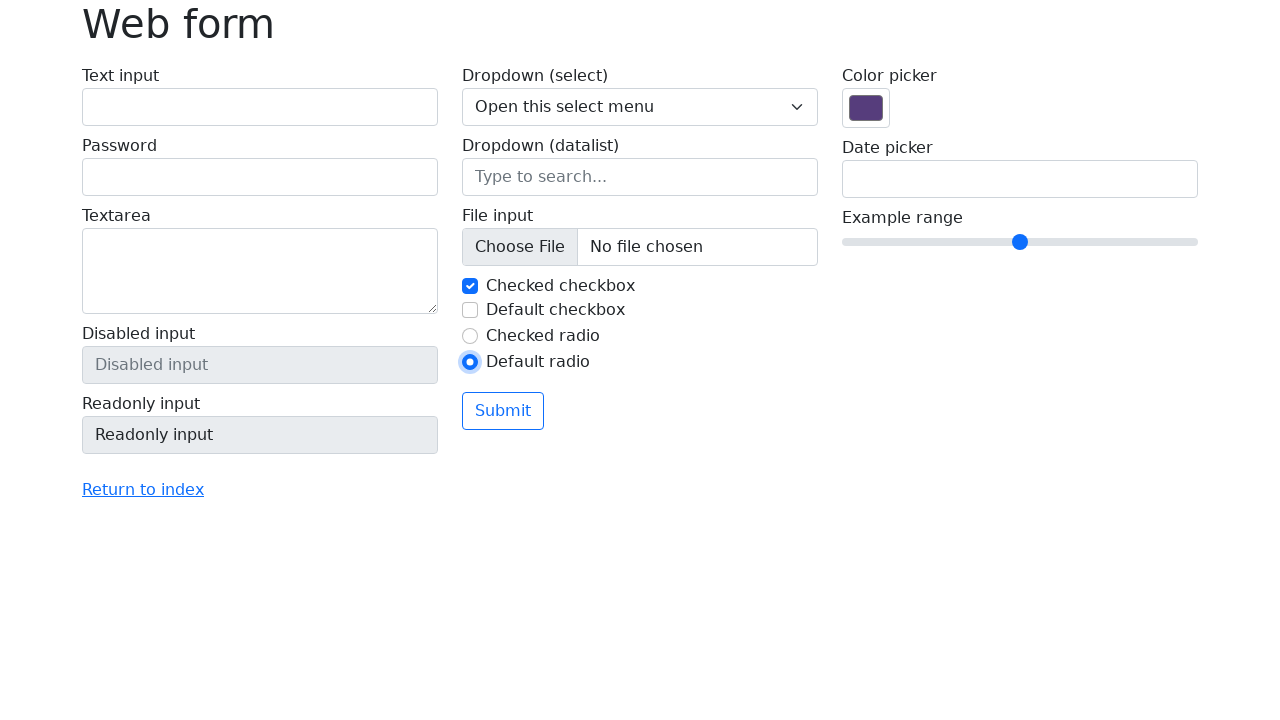

Verified radio button is selected
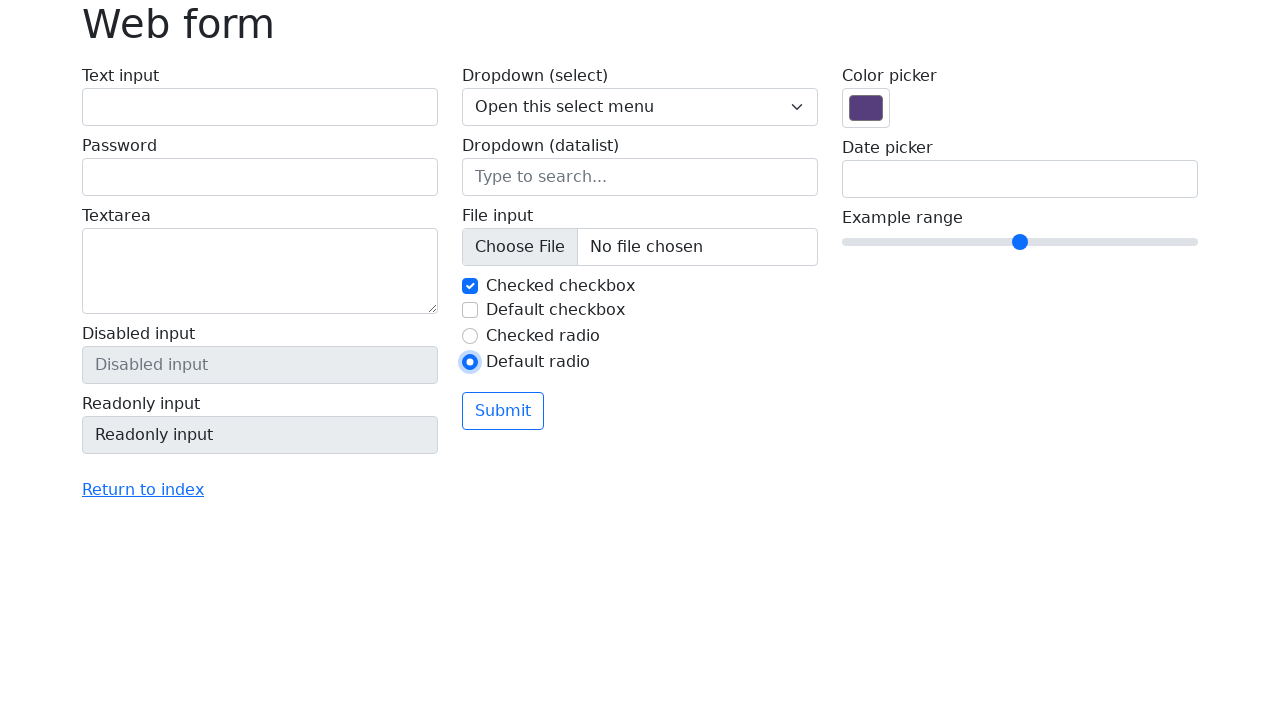

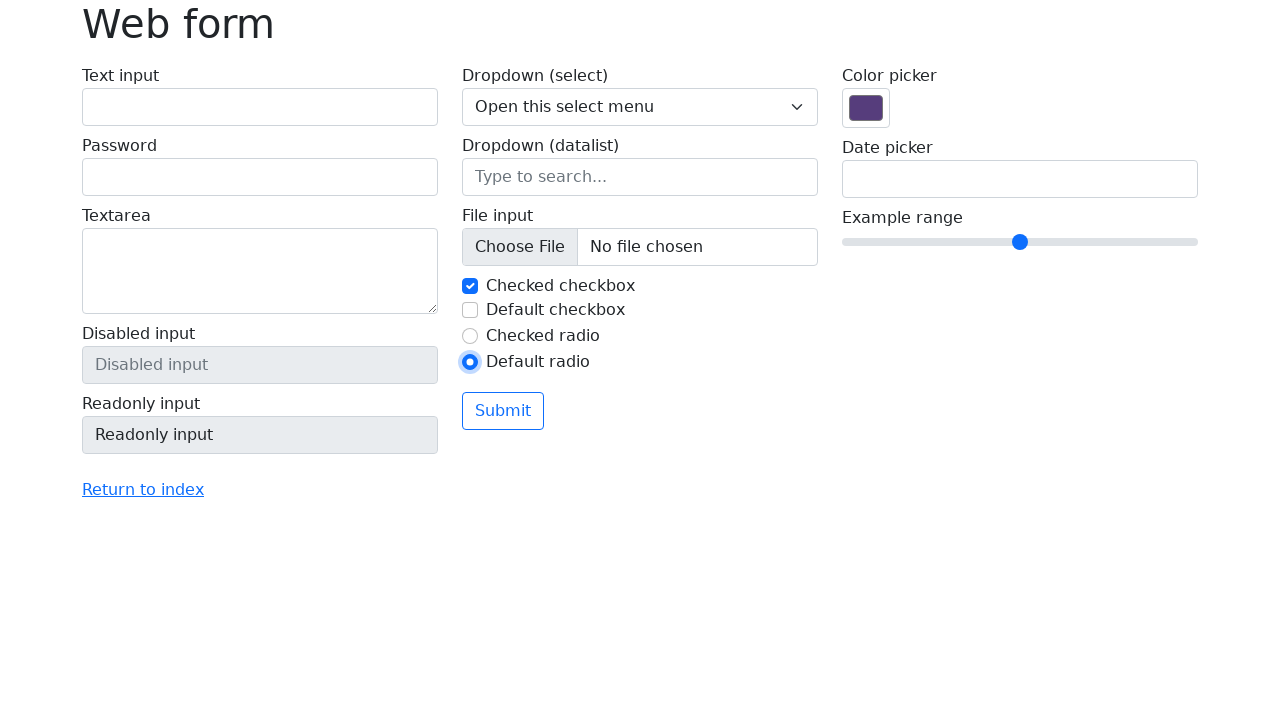